Tests the search functionality by navigating to the search page, entering "python" as a search term, and verifying that search results contain the search term in the language names.

Starting URL: https://www.99-bottles-of-beer.net/

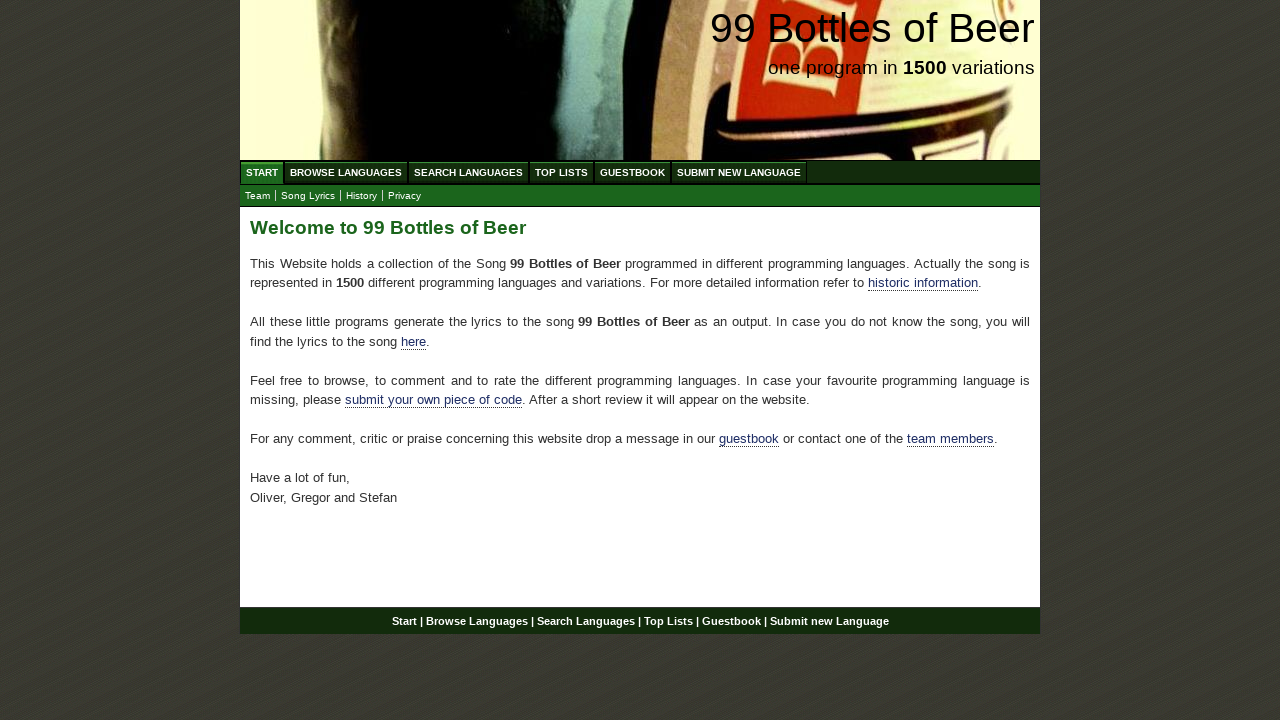

Clicked on 'Search Languages' menu item at (468, 172) on xpath=//ul[@id='menu']/li/a[@href='/search.html']
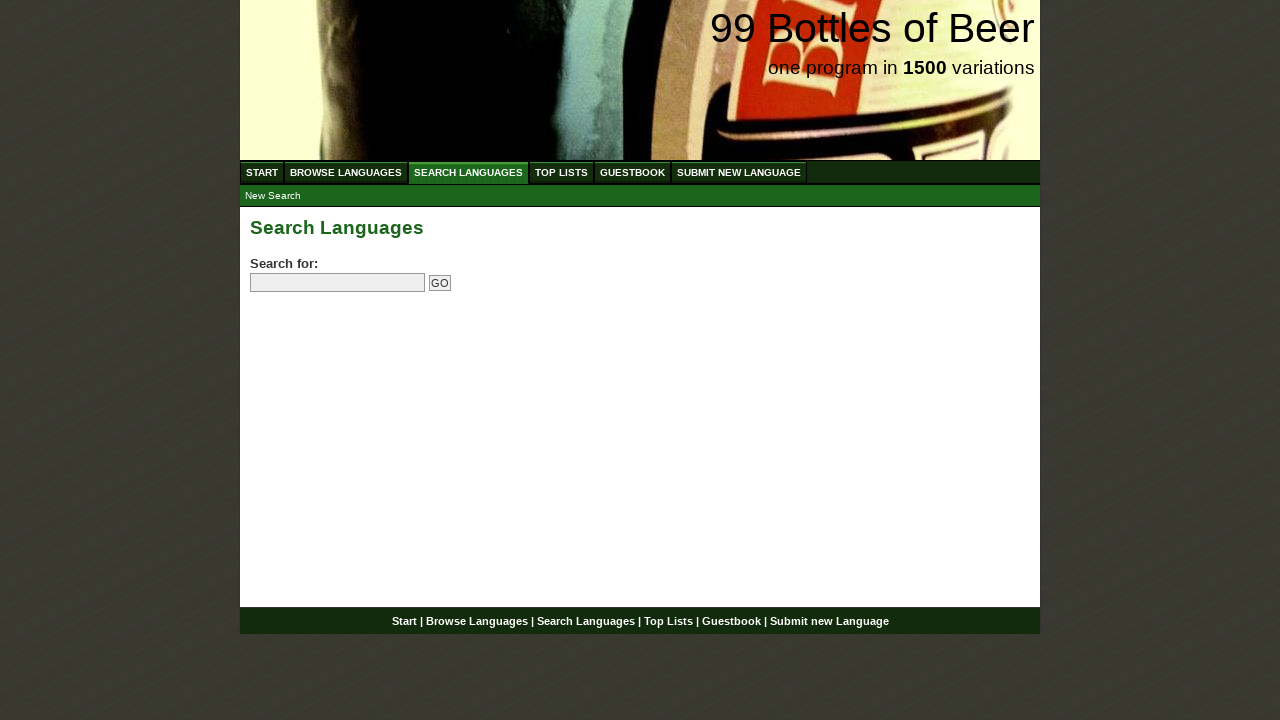

Clicked on search field at (338, 283) on input[name='search']
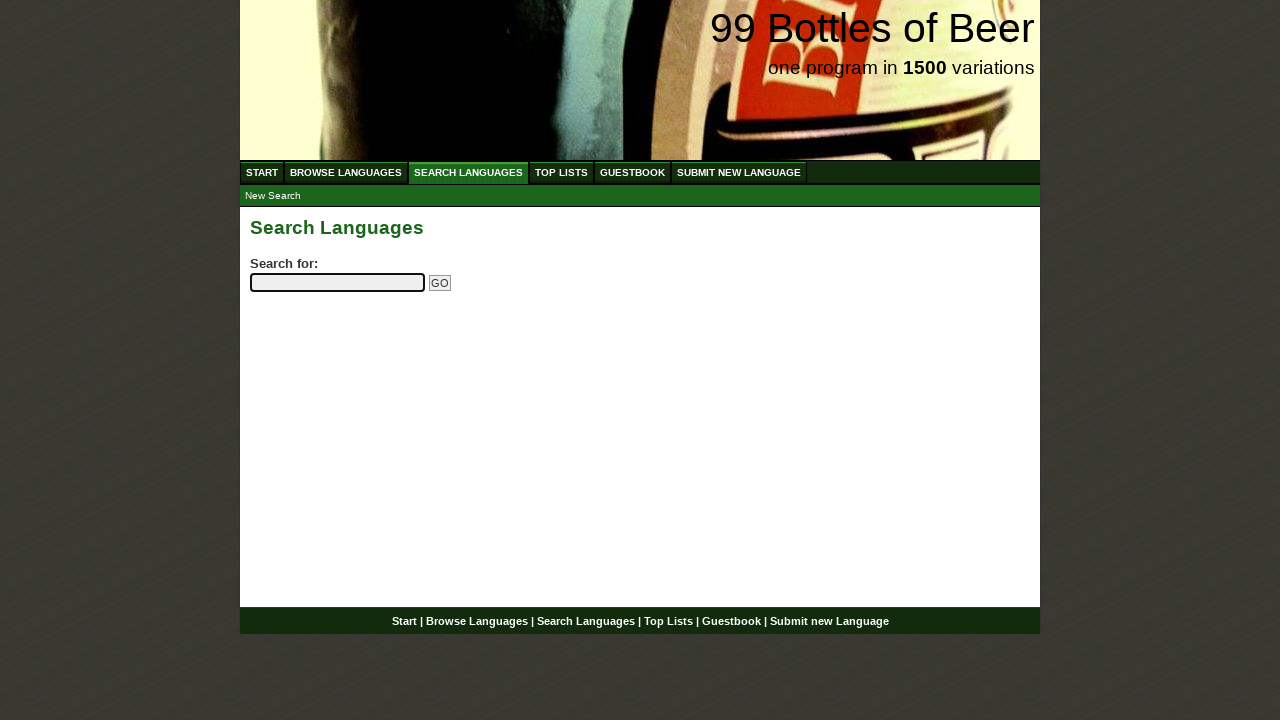

Filled search field with 'python' on input[name='search']
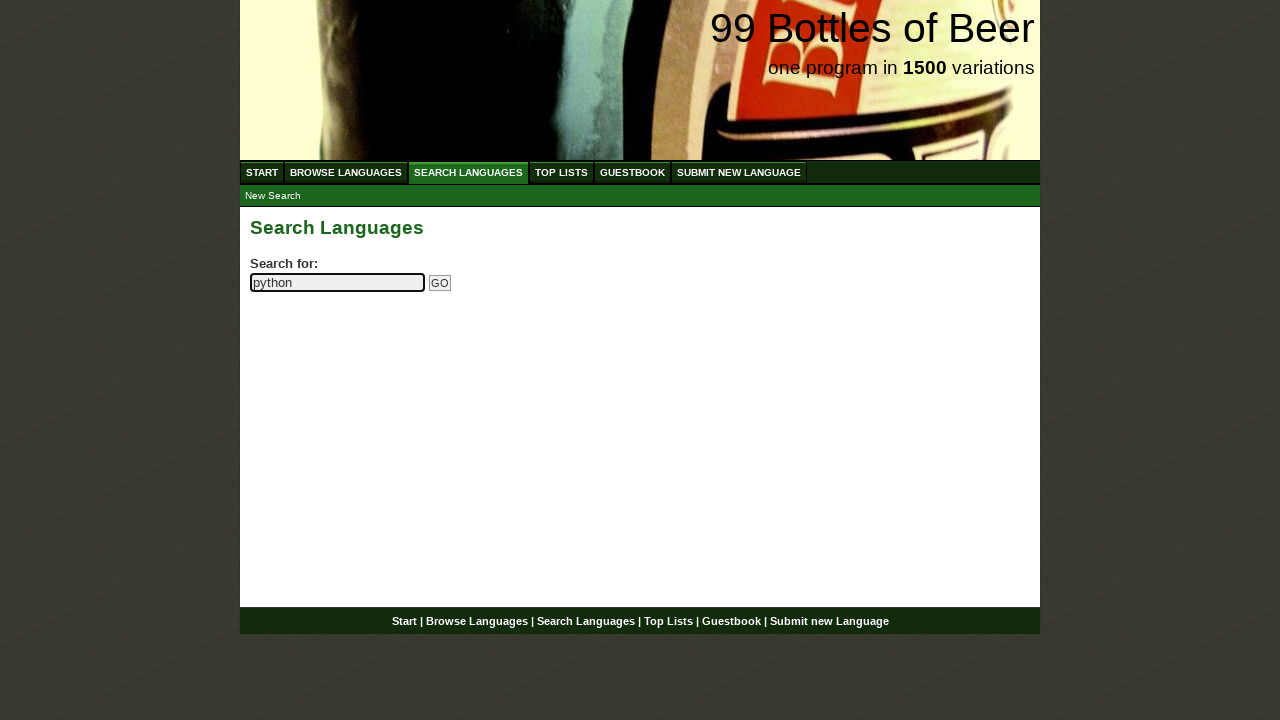

Clicked submit button to search at (440, 283) on input[name='submitsearch']
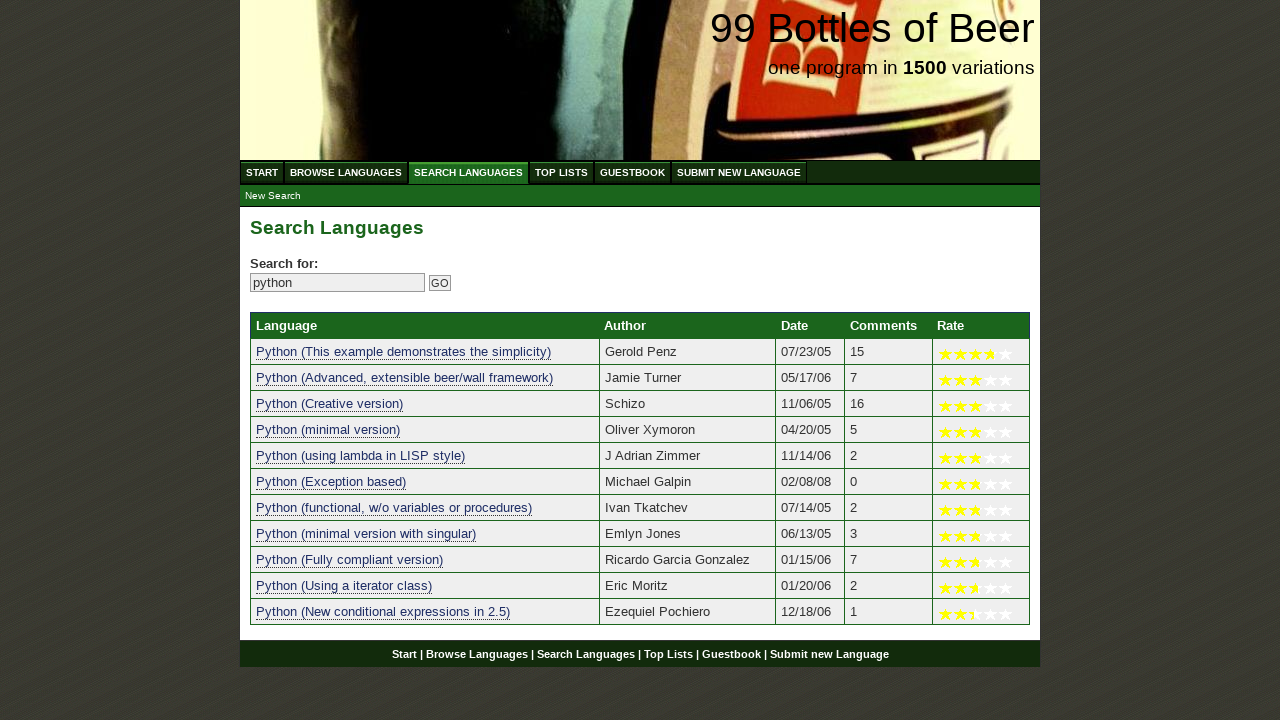

Search results table loaded
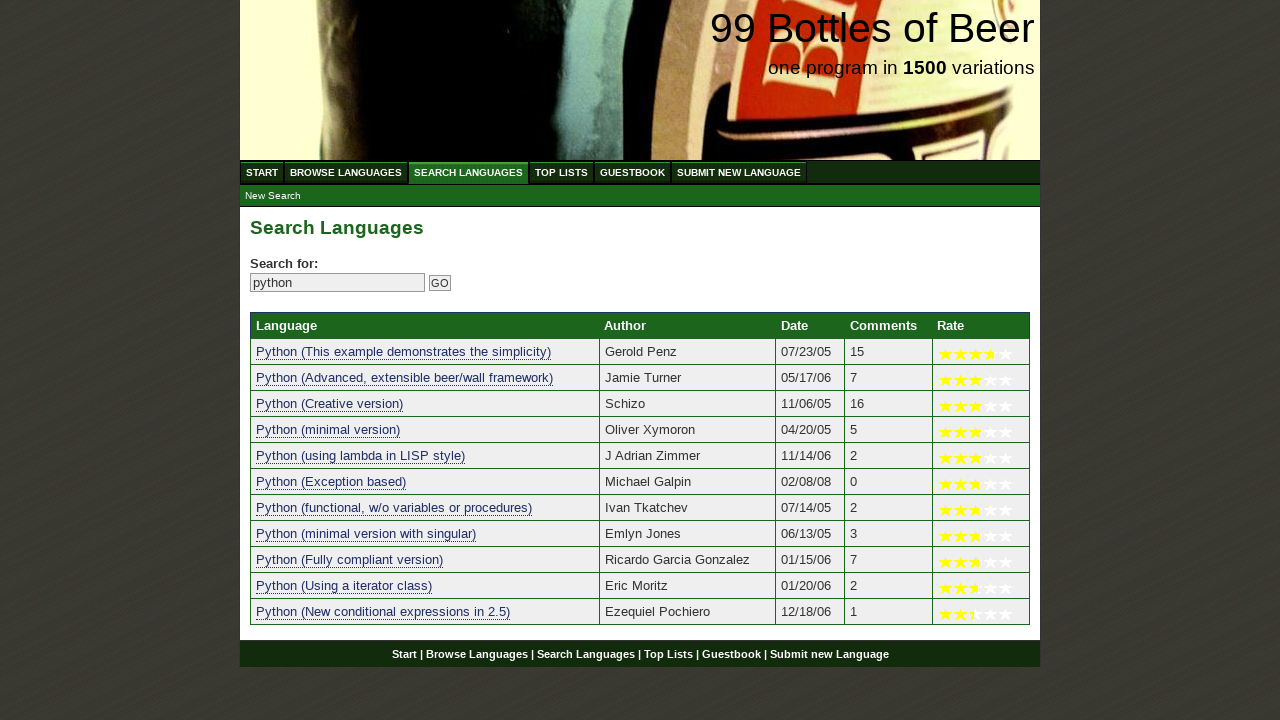

Located all language name links in results
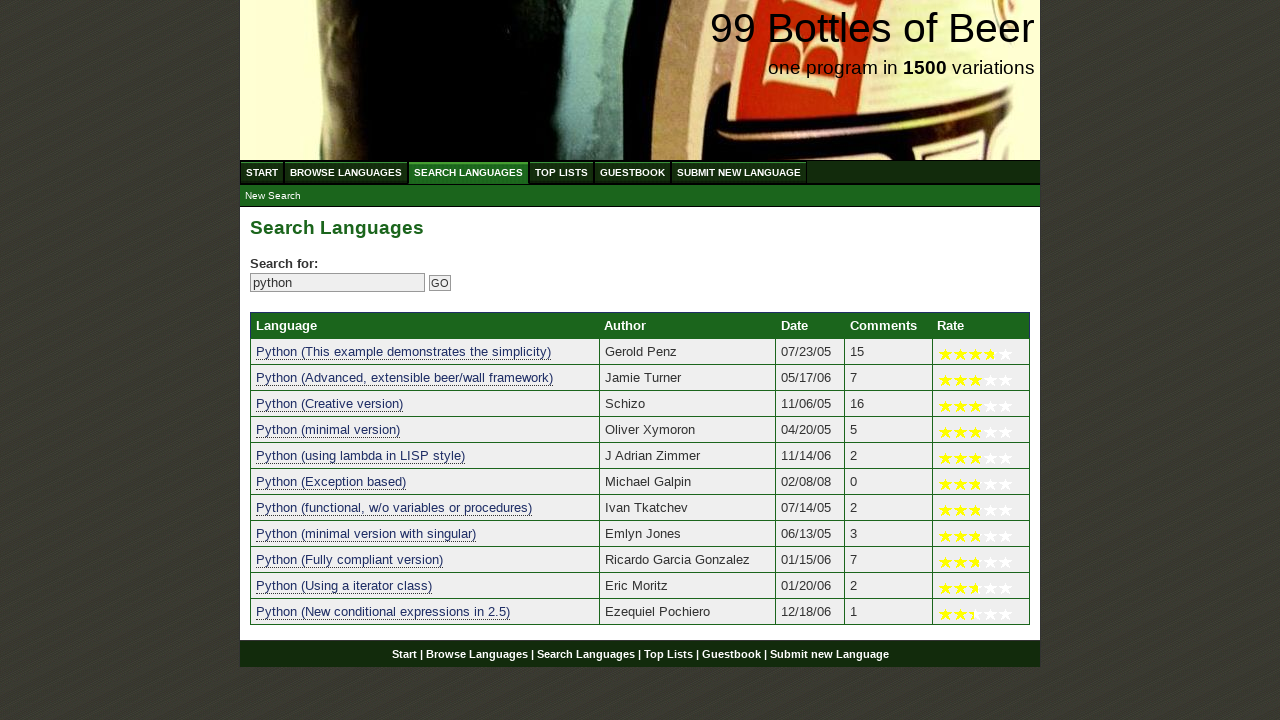

Verified at least one search result exists (found 11 results)
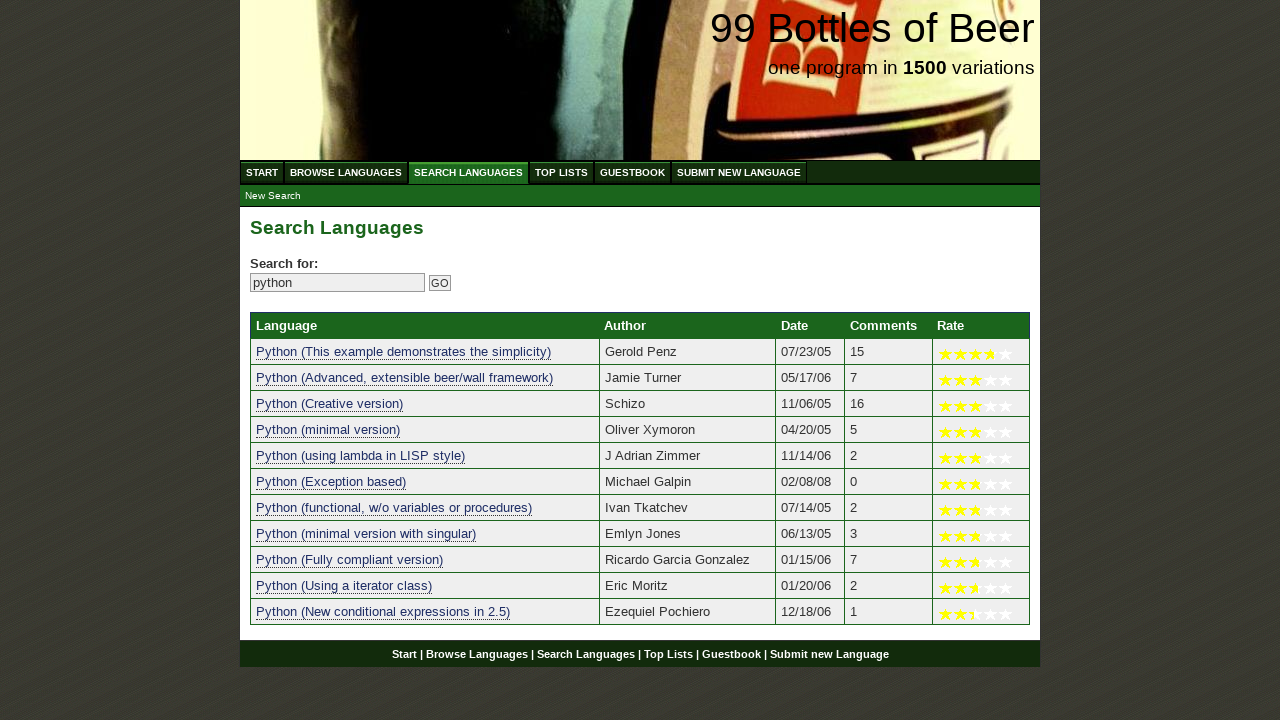

Verified search result 1 contains 'python': 'python (this example demonstrates the simplicity)'
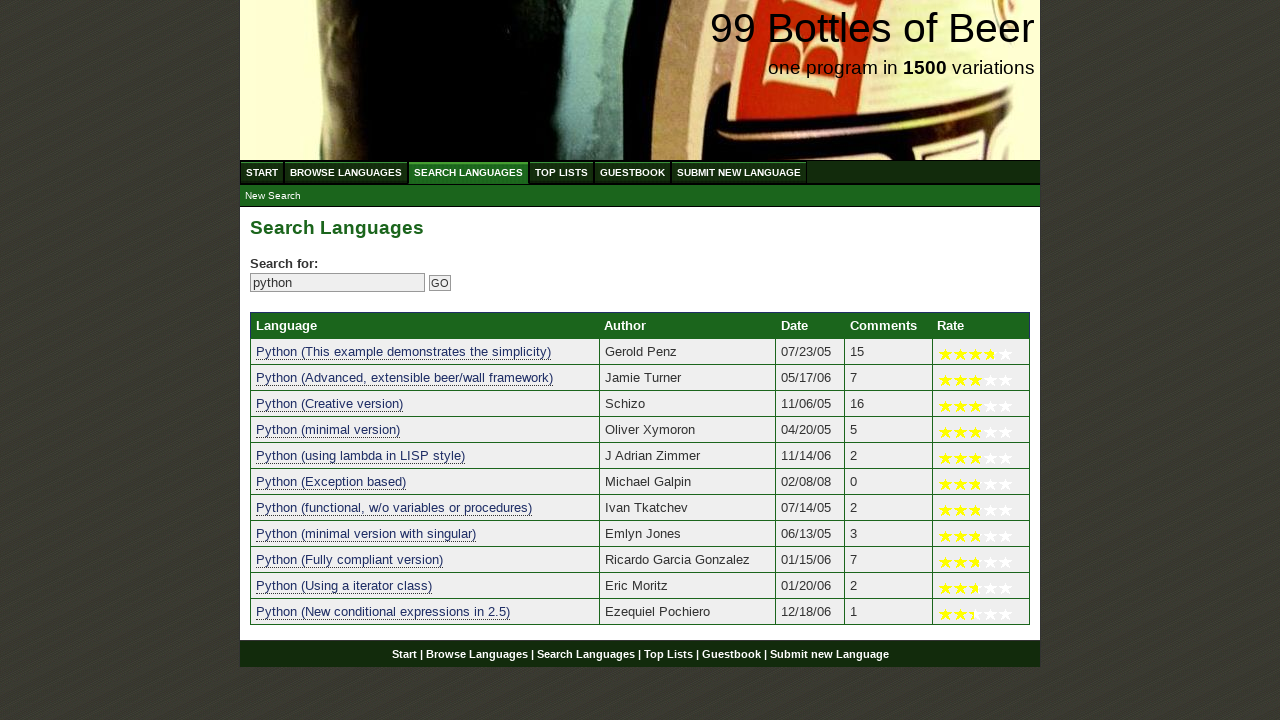

Verified search result 2 contains 'python': 'python (advanced, extensible beer/wall framework)'
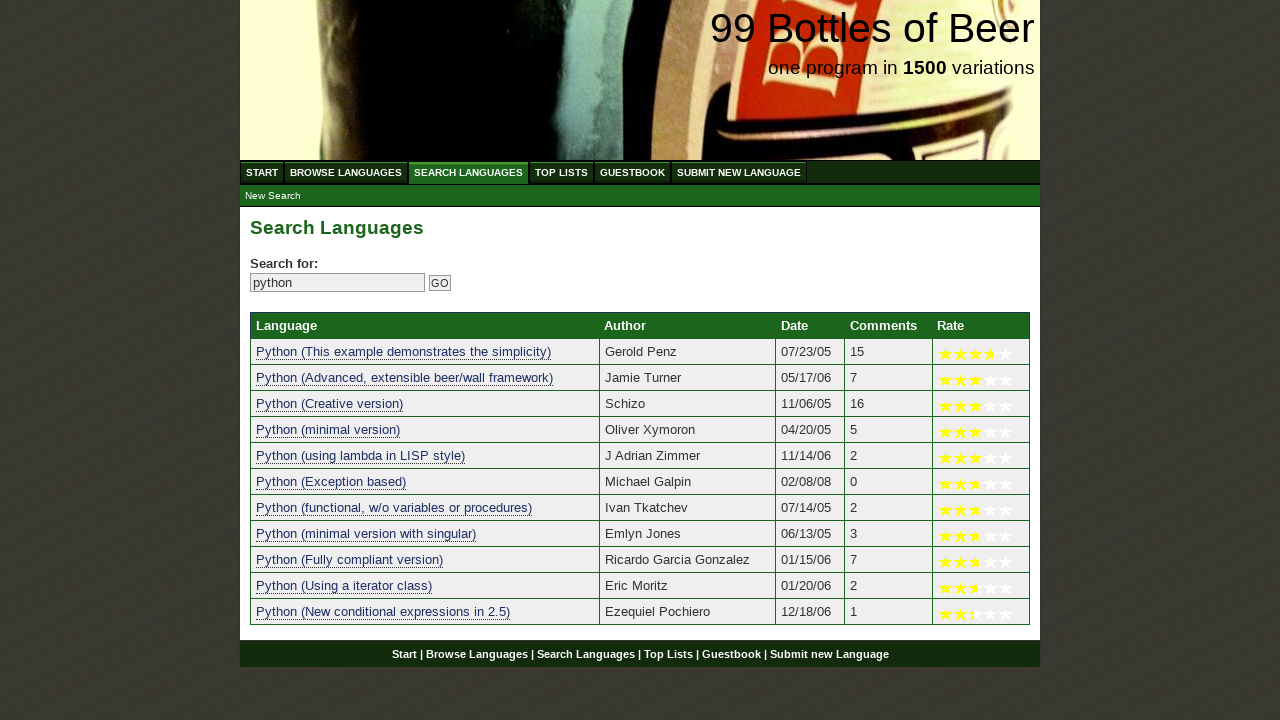

Verified search result 3 contains 'python': 'python (creative version)'
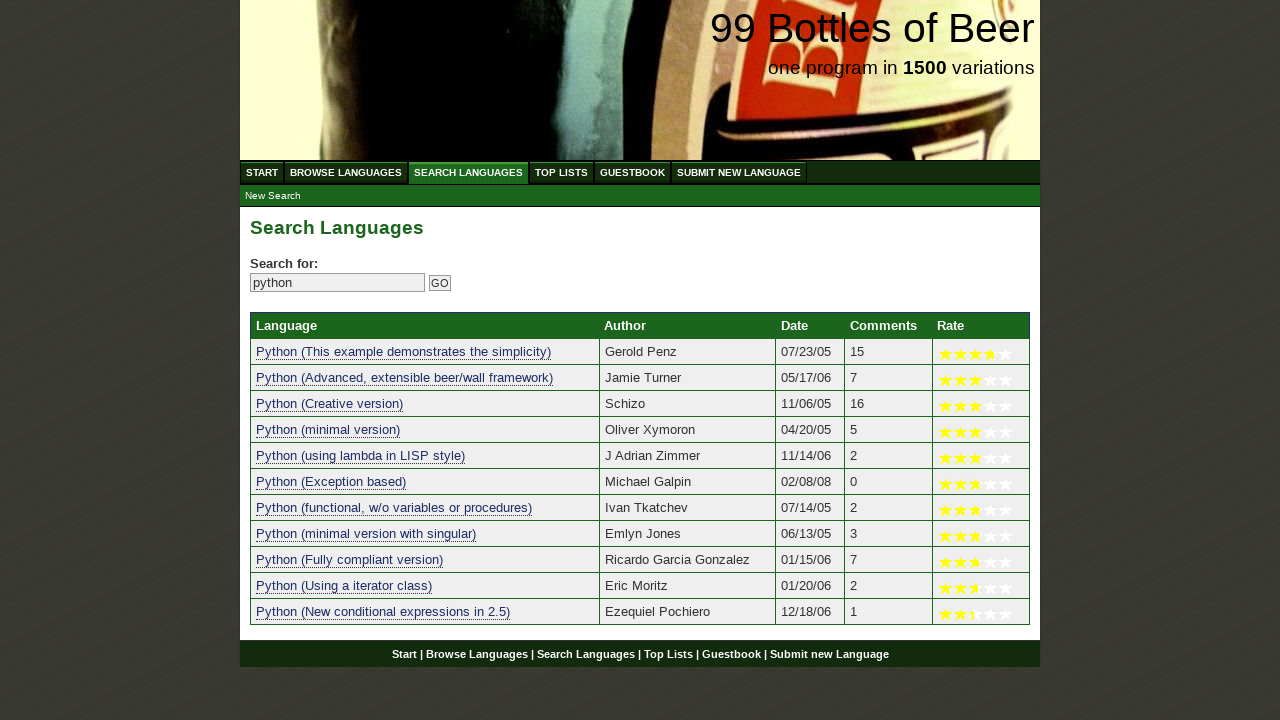

Verified search result 4 contains 'python': 'python (minimal version)'
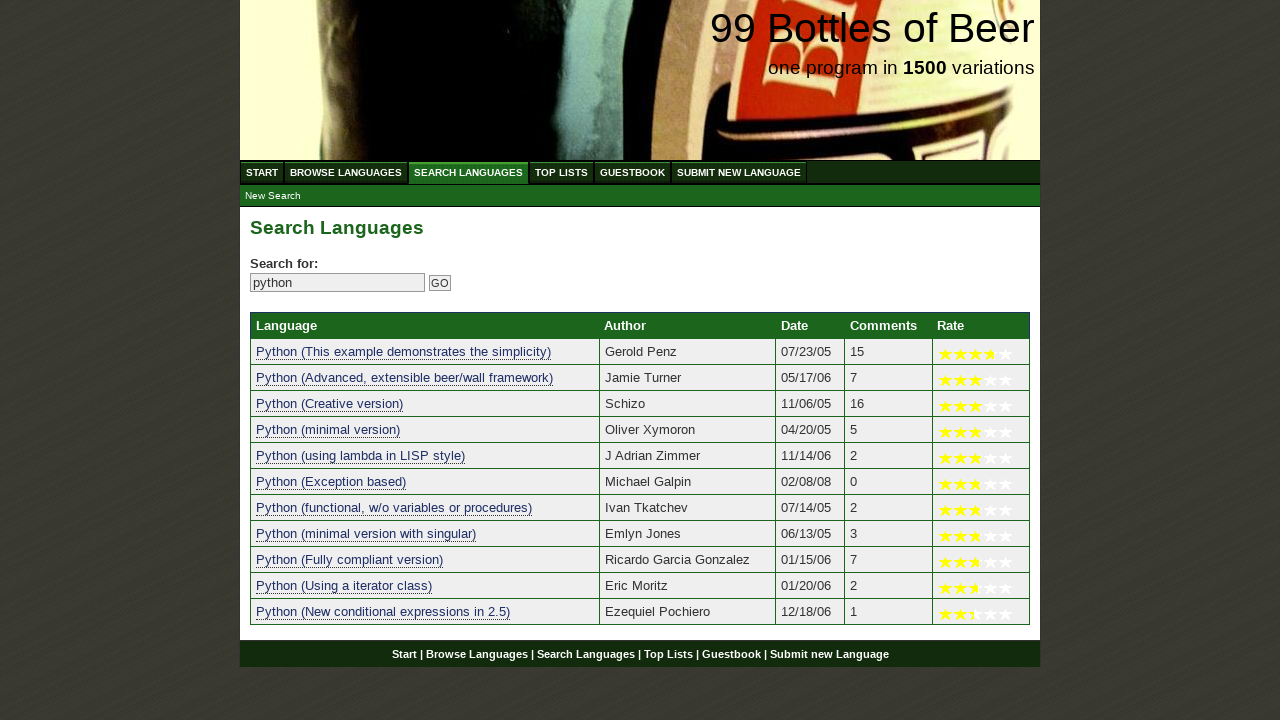

Verified search result 5 contains 'python': 'python (using lambda in lisp style)'
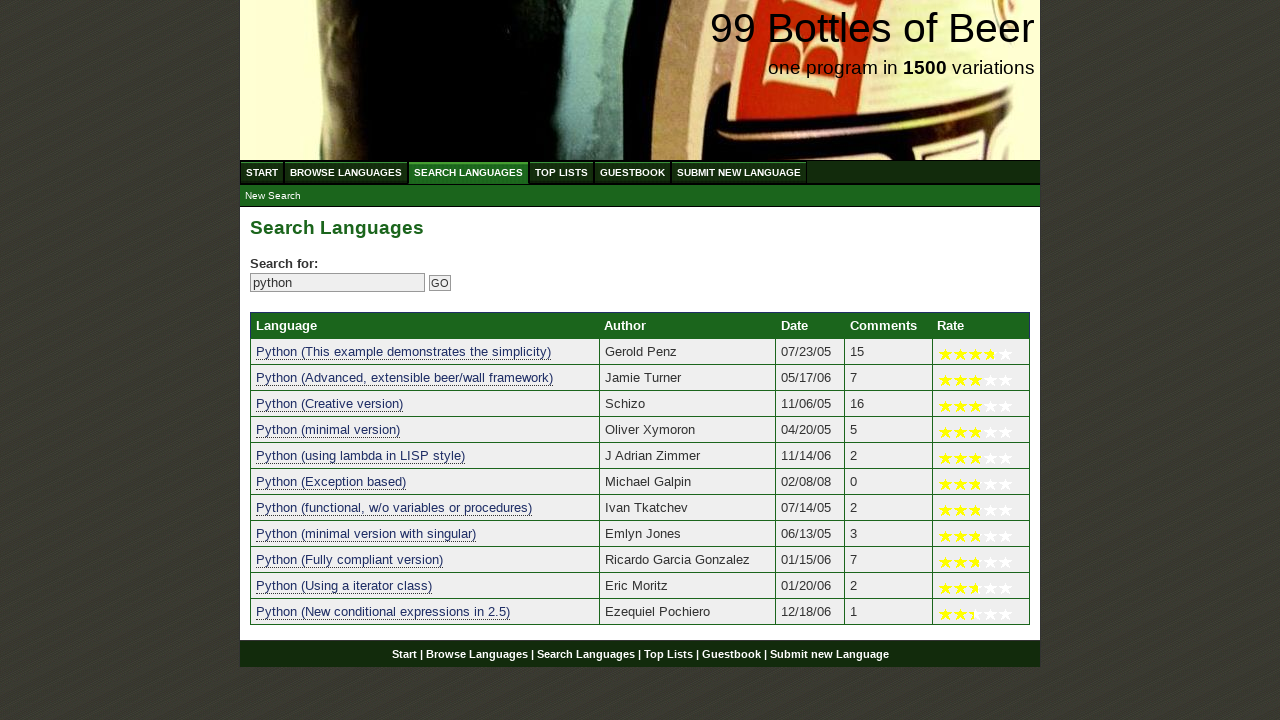

Verified search result 6 contains 'python': 'python (exception based)'
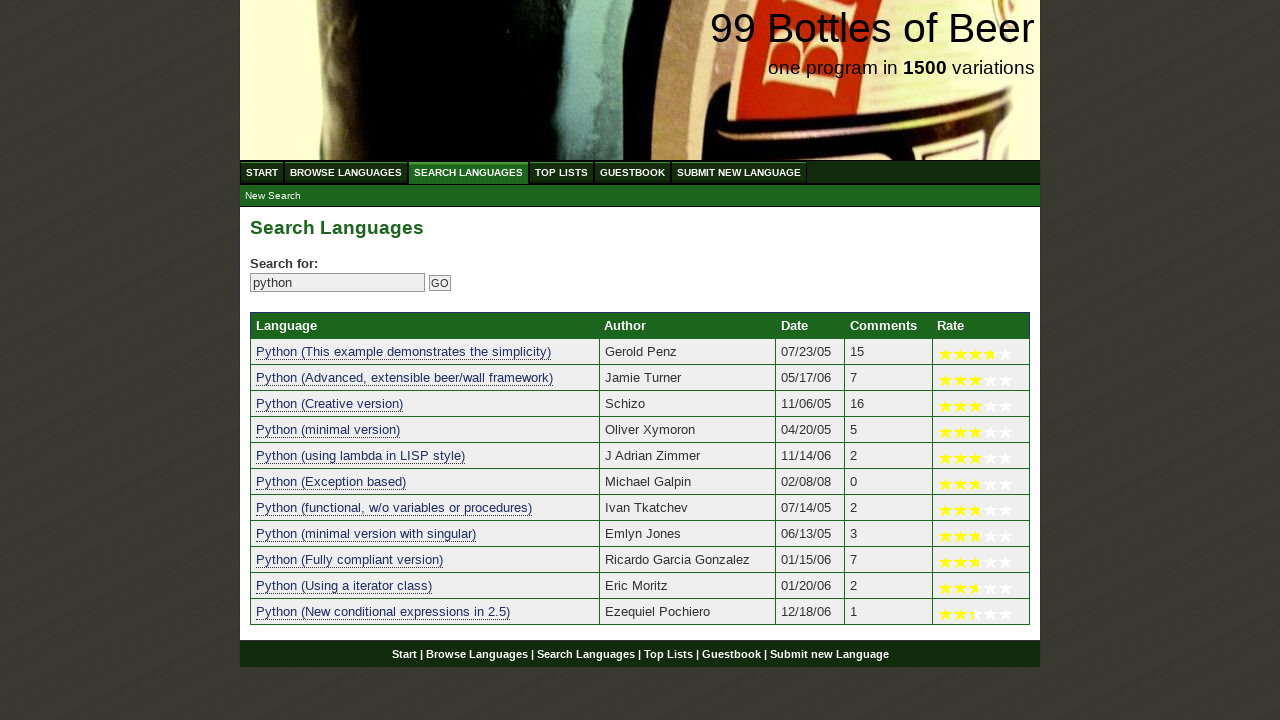

Verified search result 7 contains 'python': 'python (functional, w/o variables or procedures)'
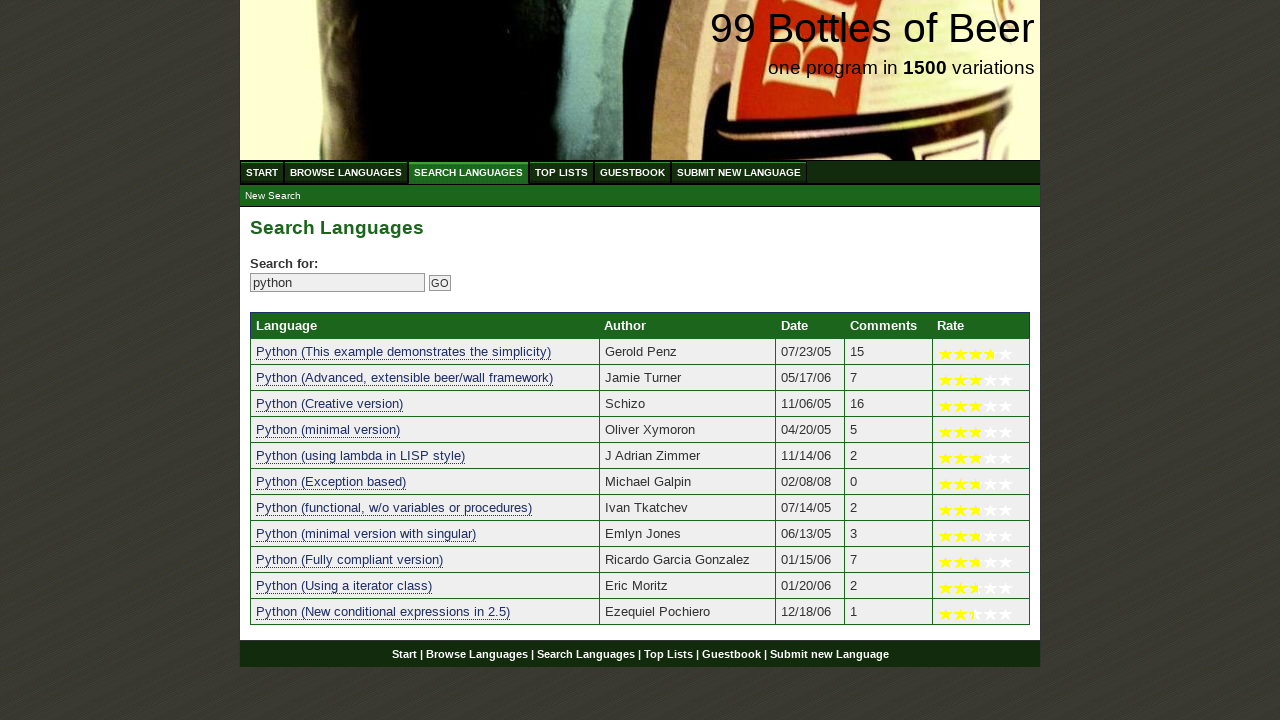

Verified search result 8 contains 'python': 'python (minimal version with singular)'
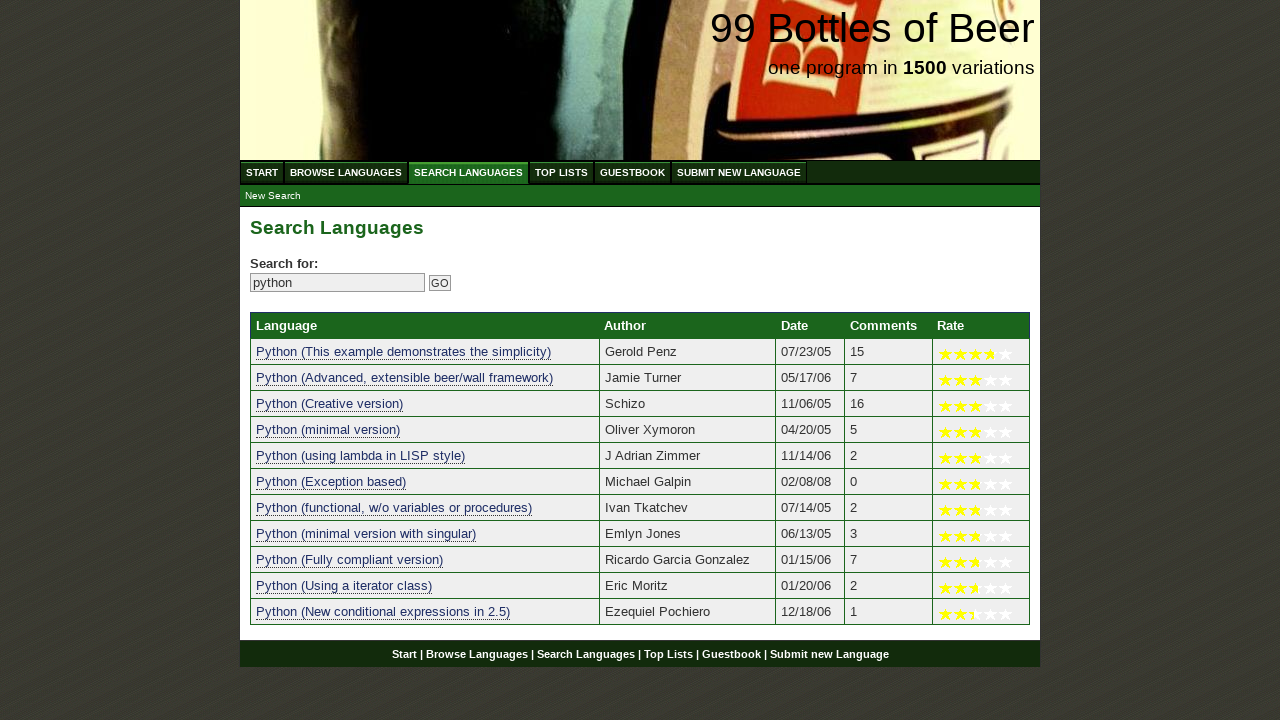

Verified search result 9 contains 'python': 'python (fully compliant version)'
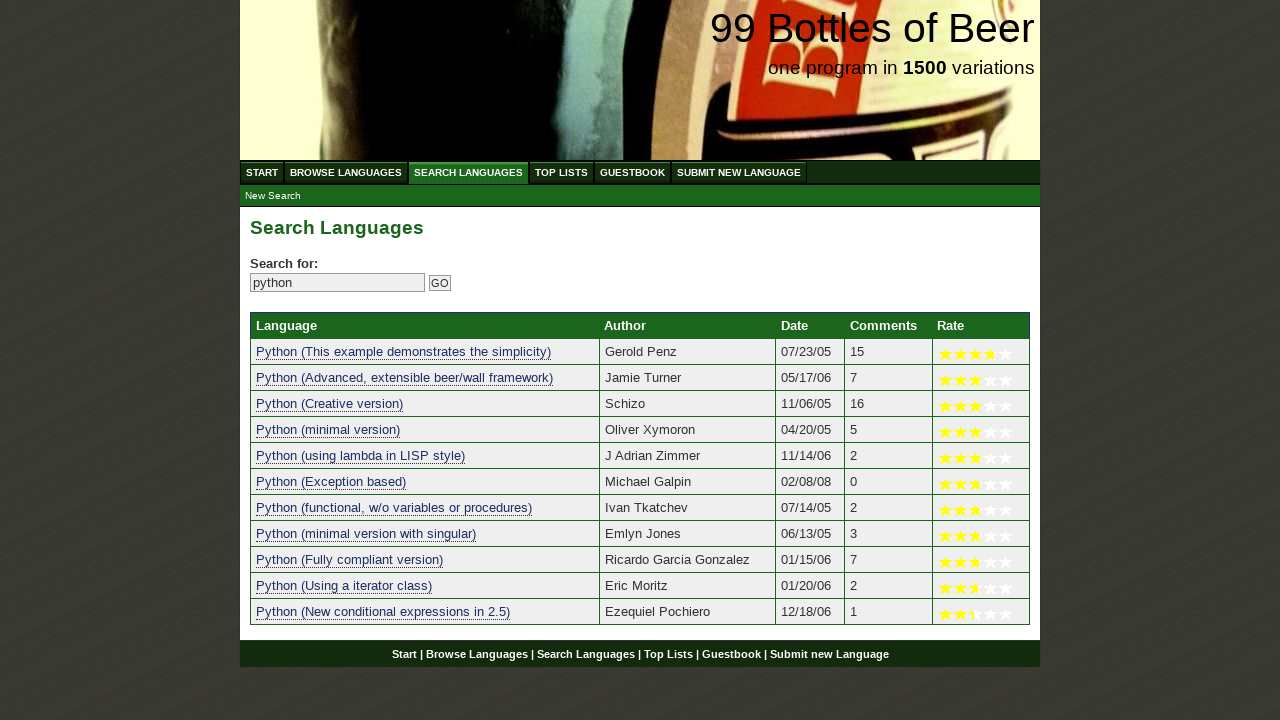

Verified search result 10 contains 'python': 'python (using a iterator class)'
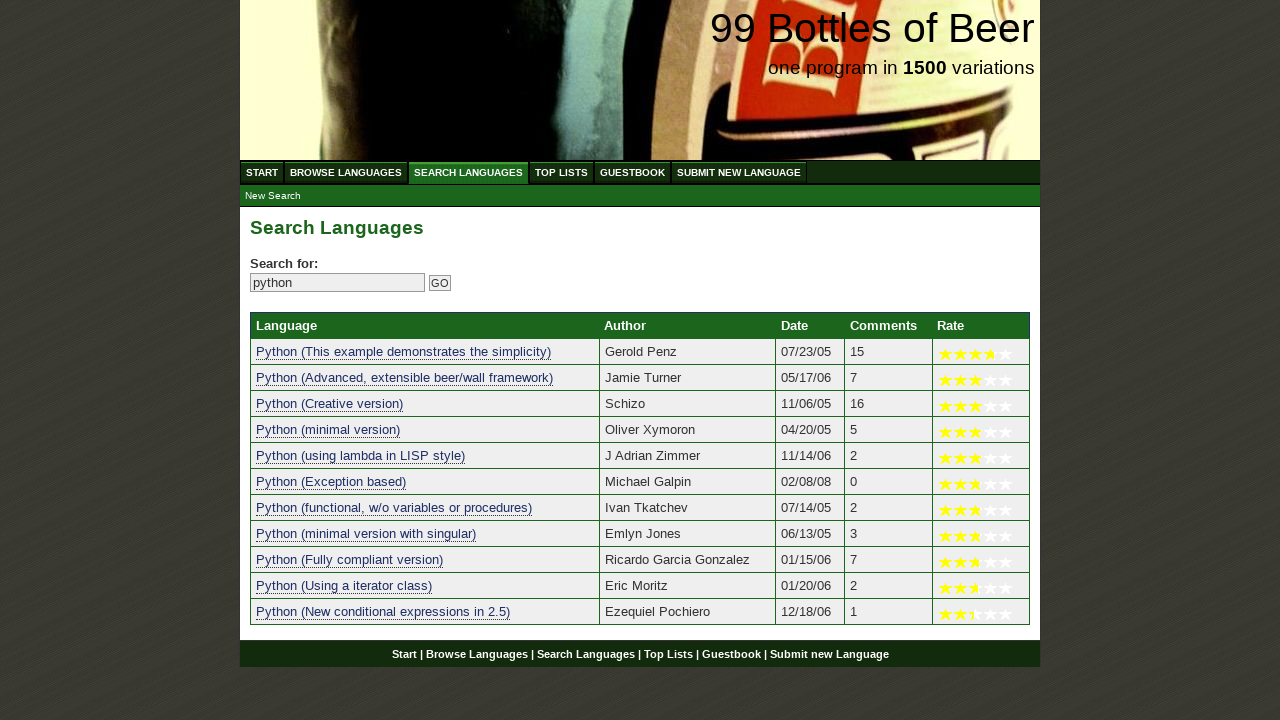

Verified search result 11 contains 'python': 'python (new conditional expressions in 2.5)'
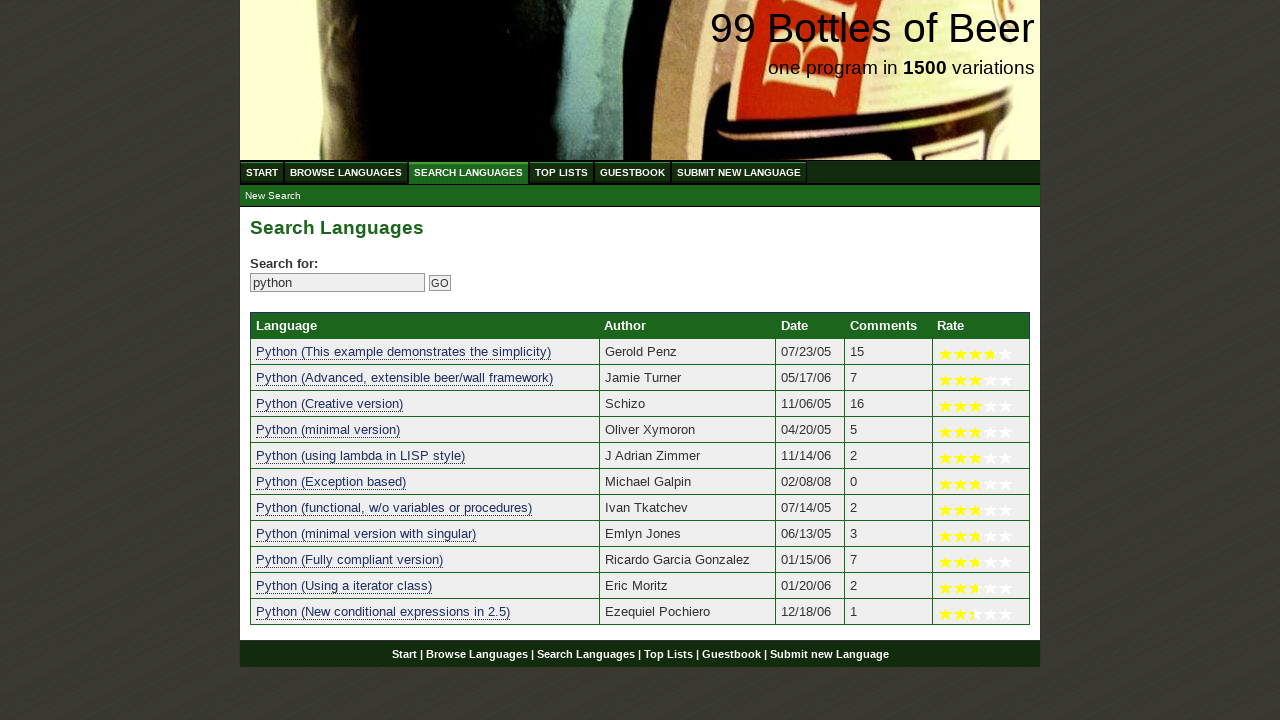

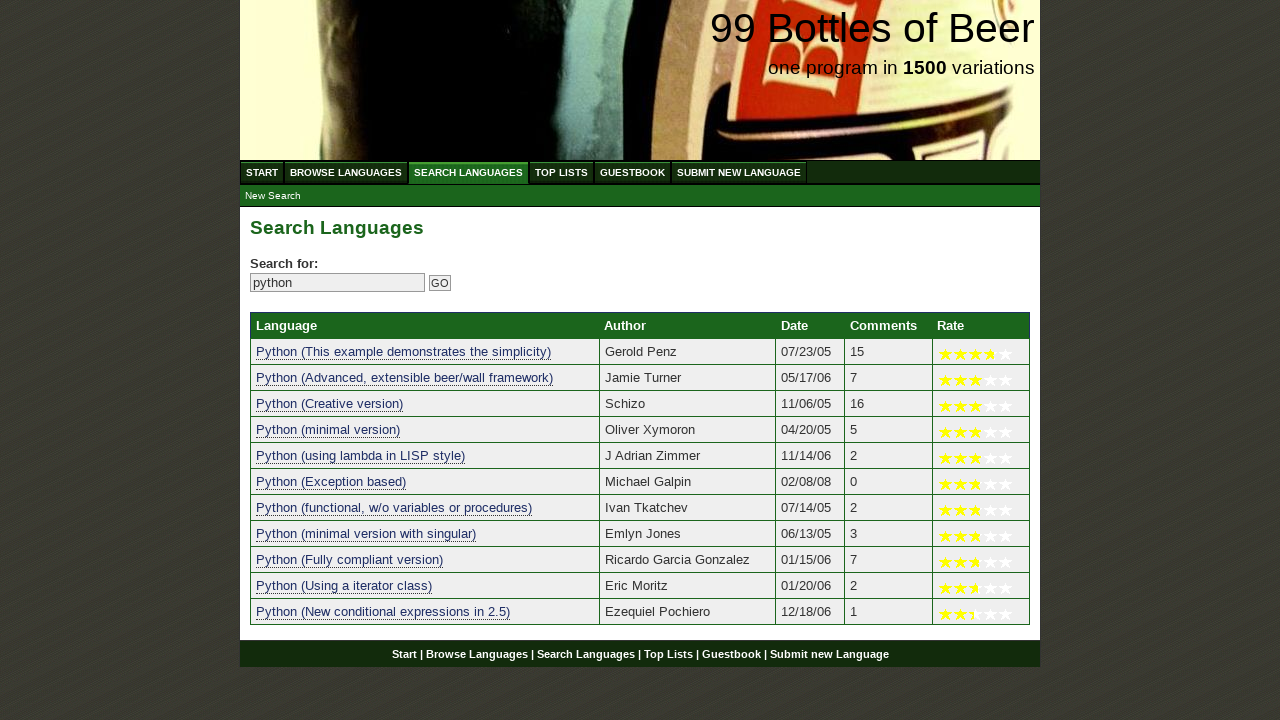